Tests the Add/Remove Elements functionality by clicking the Add Element button twice to create two delete buttons, then clicking one Delete button to remove an element.

Starting URL: https://the-internet.herokuapp.com/add_remove_elements/

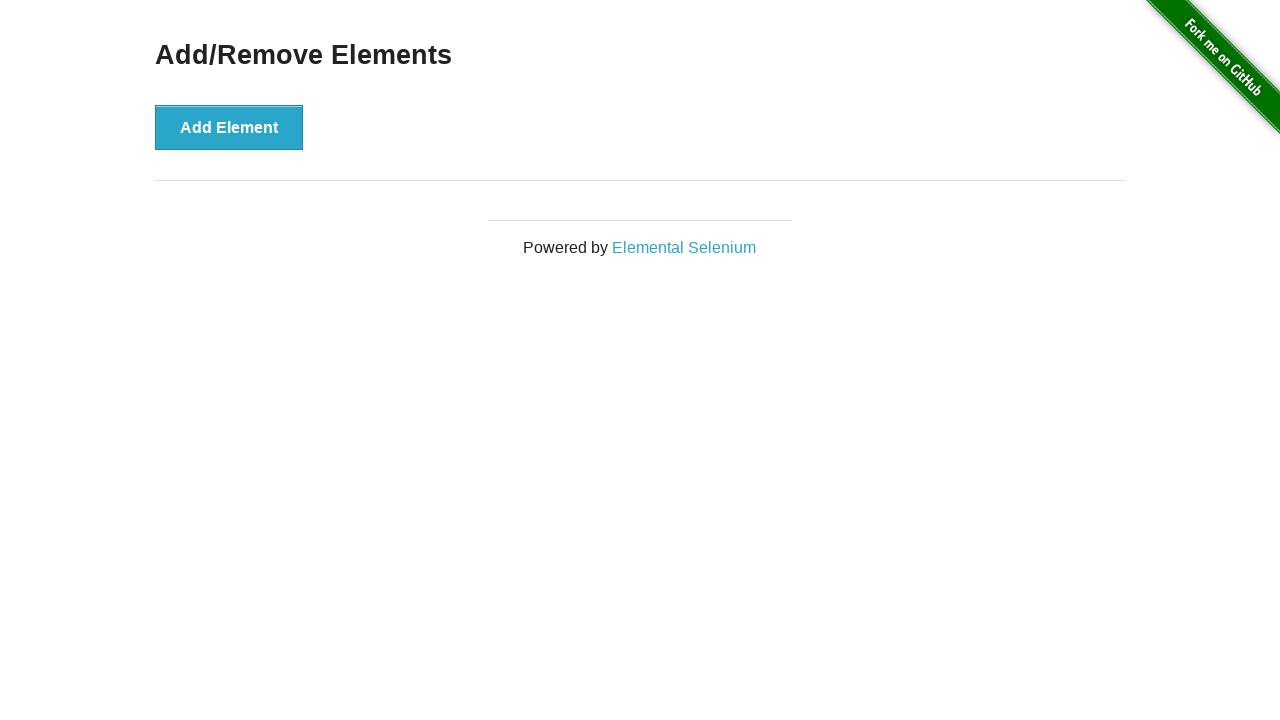

Clicked Add Element button (first time) at (229, 127) on xpath=//button[text()='Add Element']
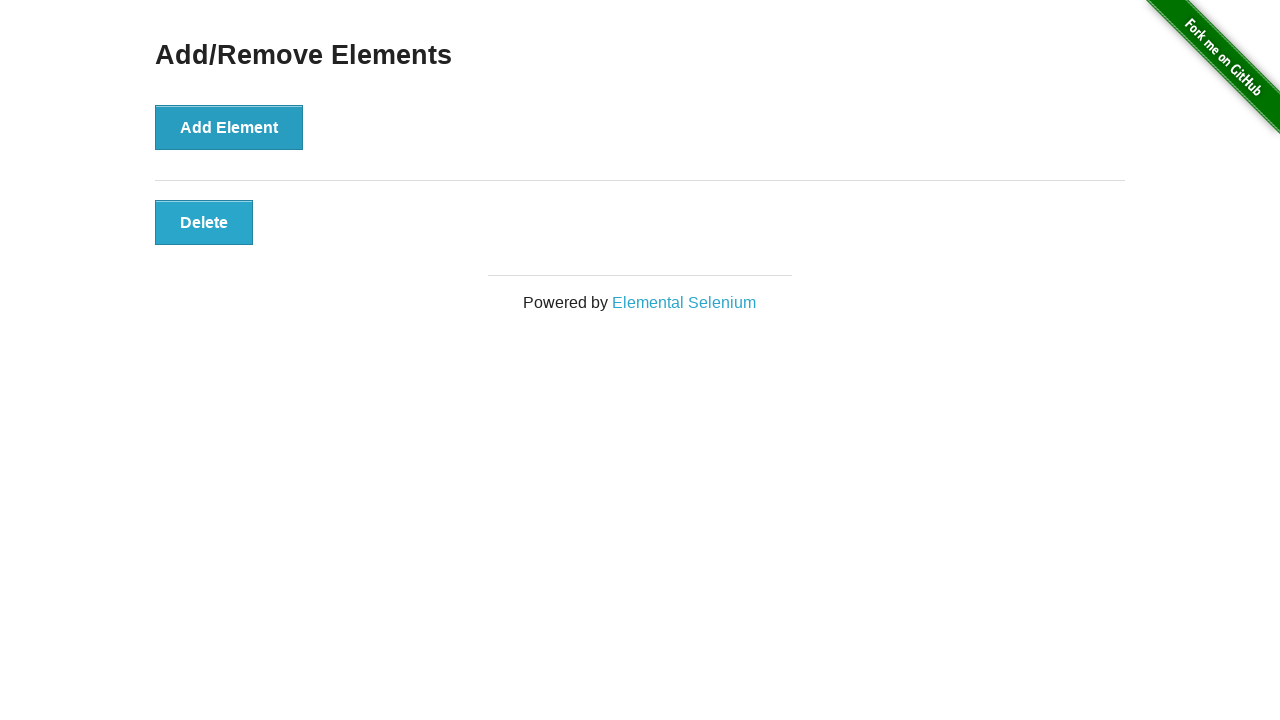

Clicked Add Element button (second time) at (229, 127) on xpath=//button[text()='Add Element']
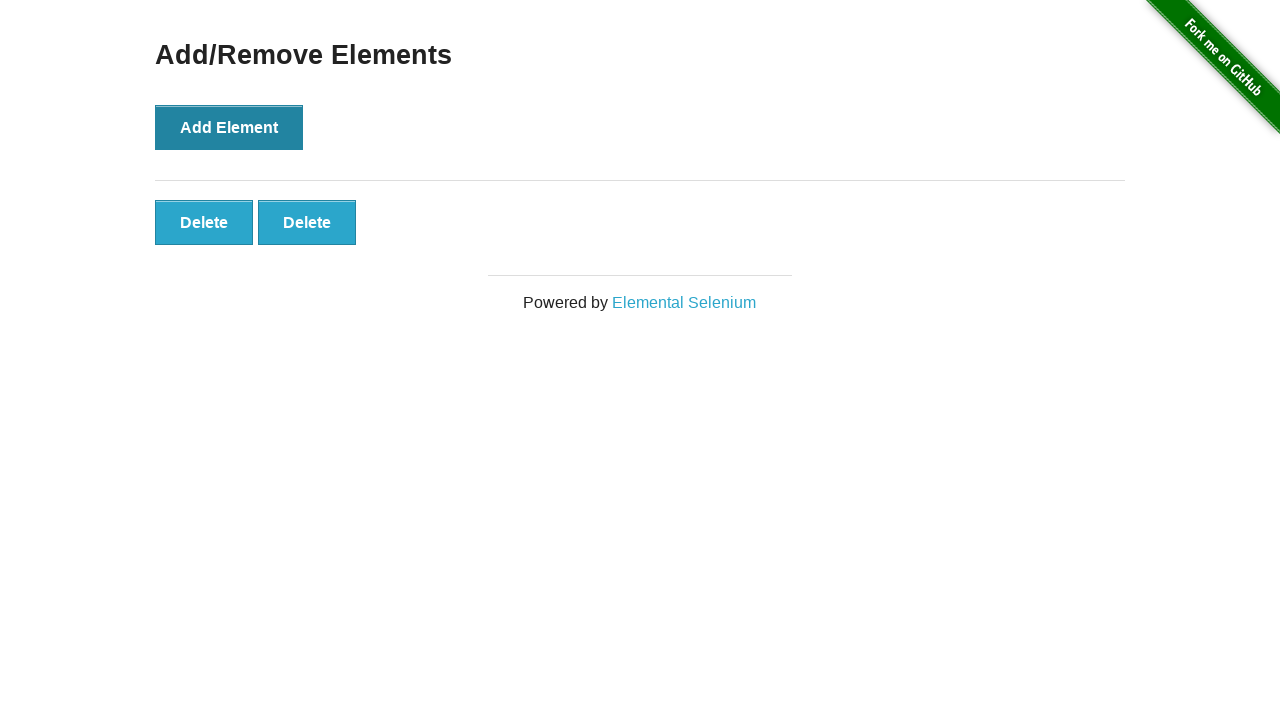

Delete buttons appeared after adding two elements
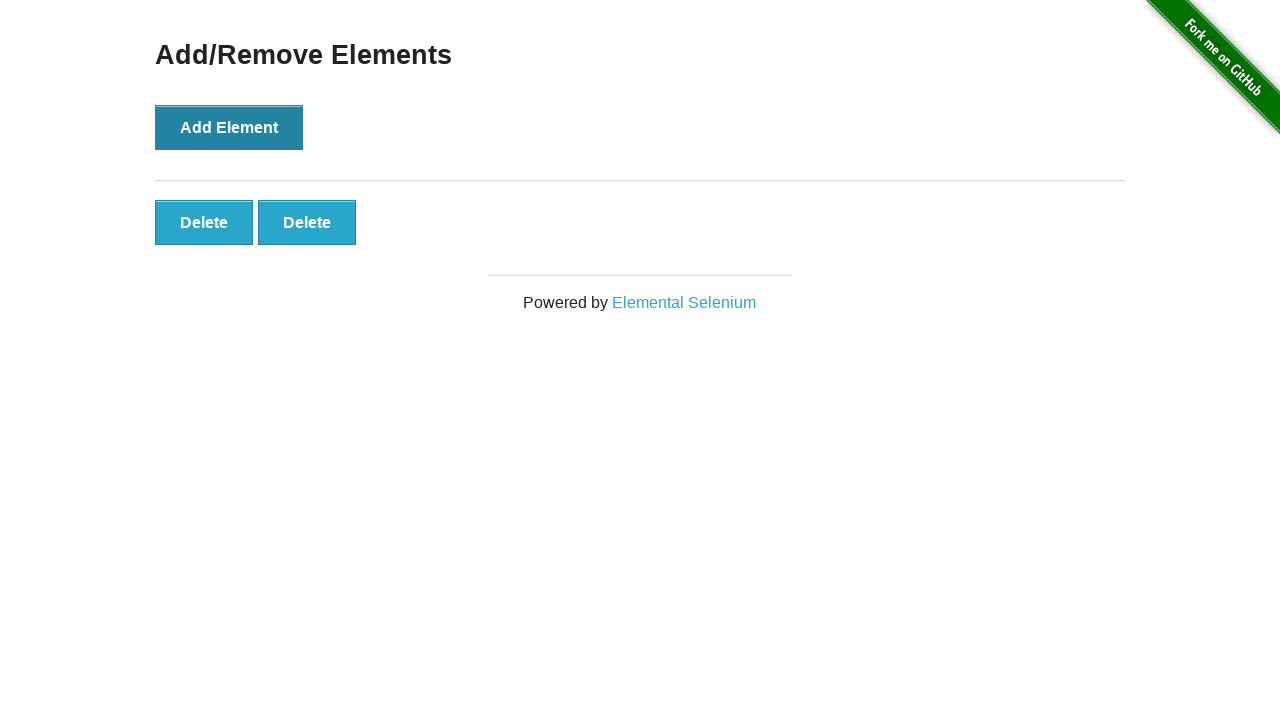

Clicked first Delete button to remove an element at (204, 222) on xpath=//button[text()='Delete']
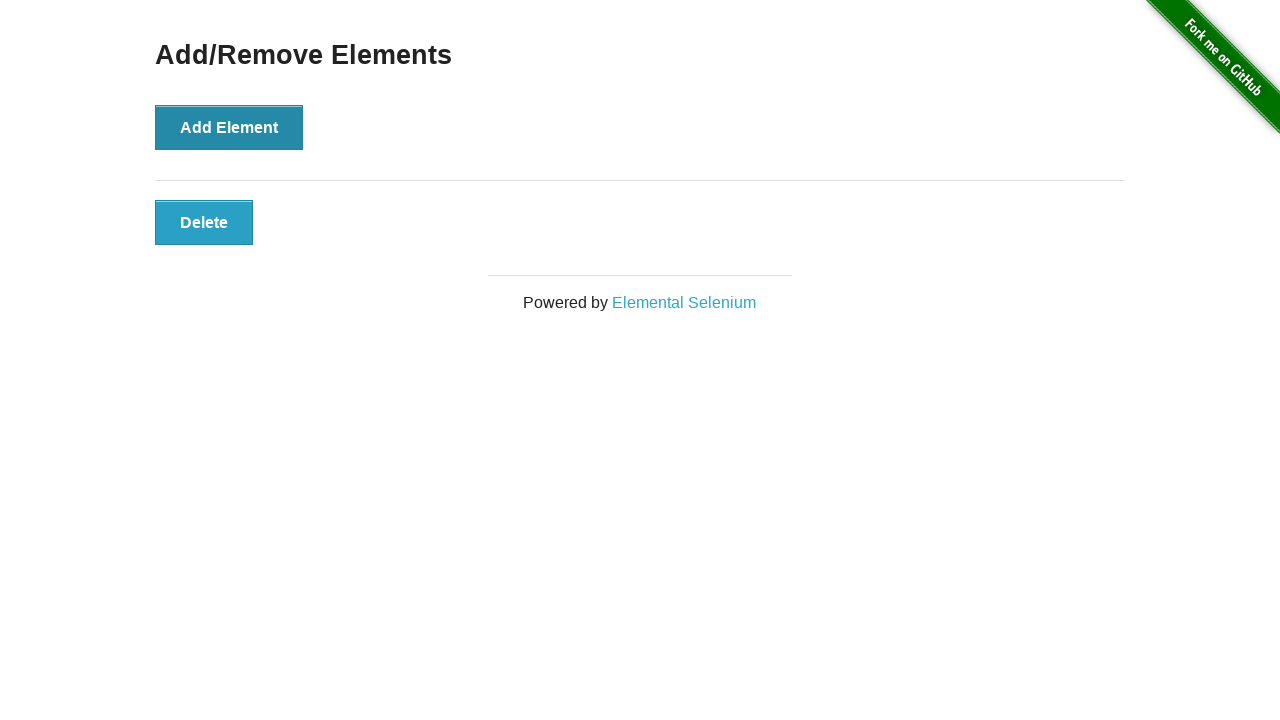

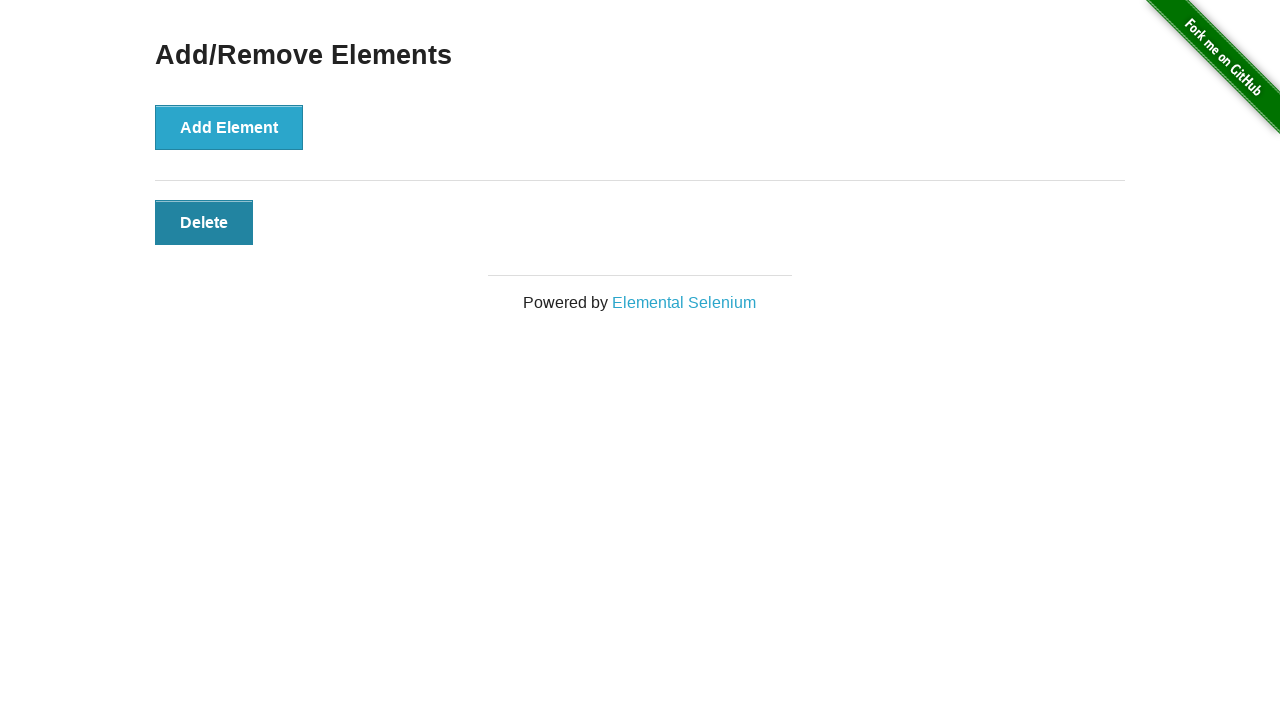